Tests keyboard actions by typing text in a textarea, selecting all with Ctrl+A, copying with Ctrl+C, tabbing to the next field, and pasting with Ctrl+V

Starting URL: https://text-compare.com/

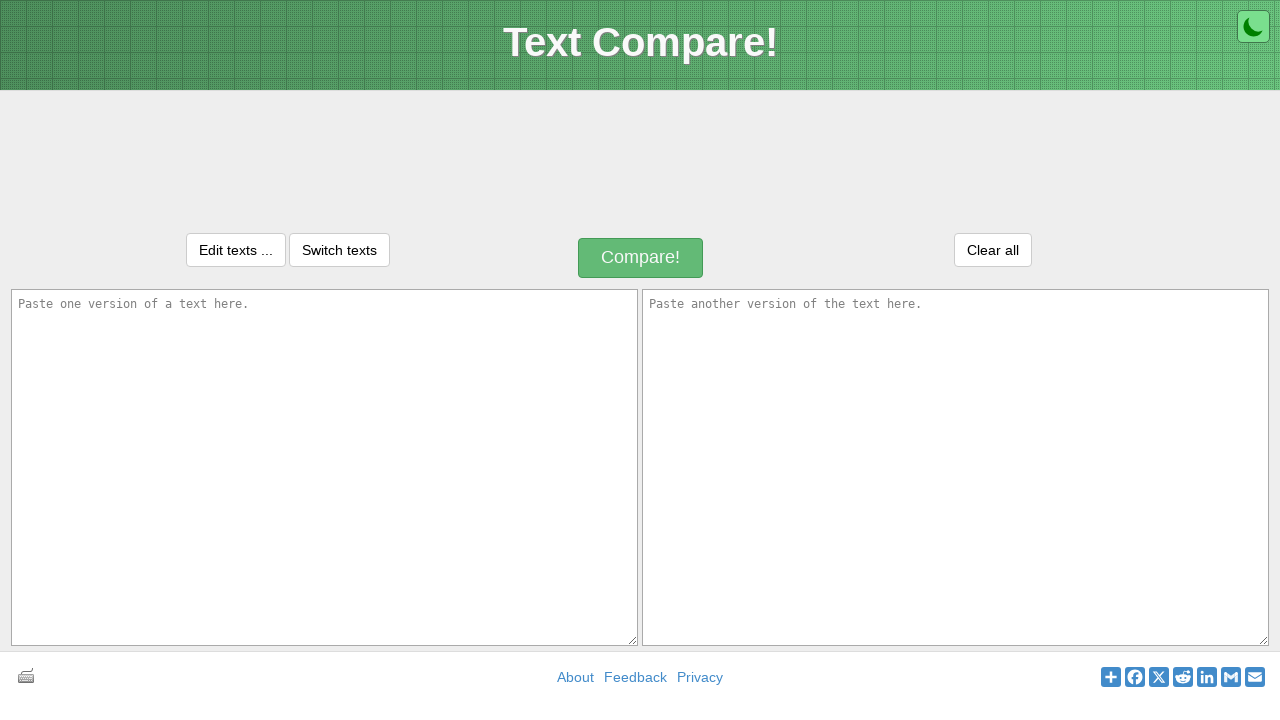

Typed 'Welcome' into the first textarea on textarea#inputText1
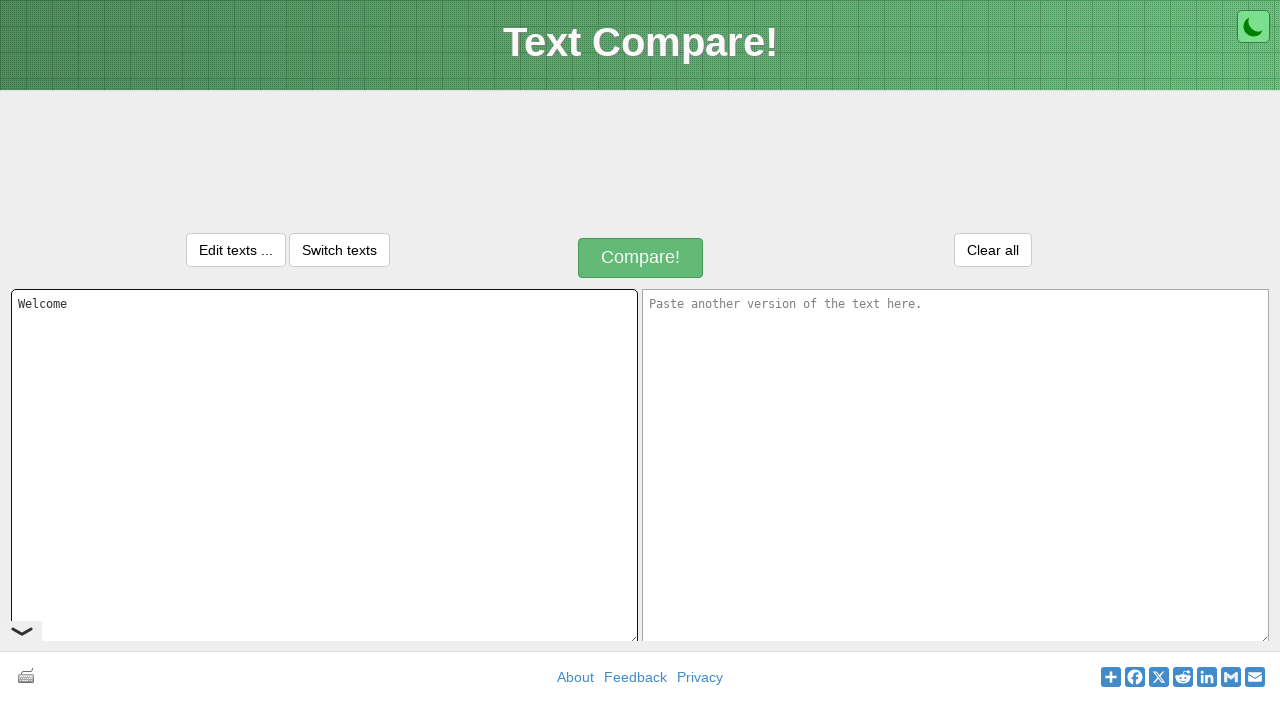

Selected all text in textarea with Ctrl+A
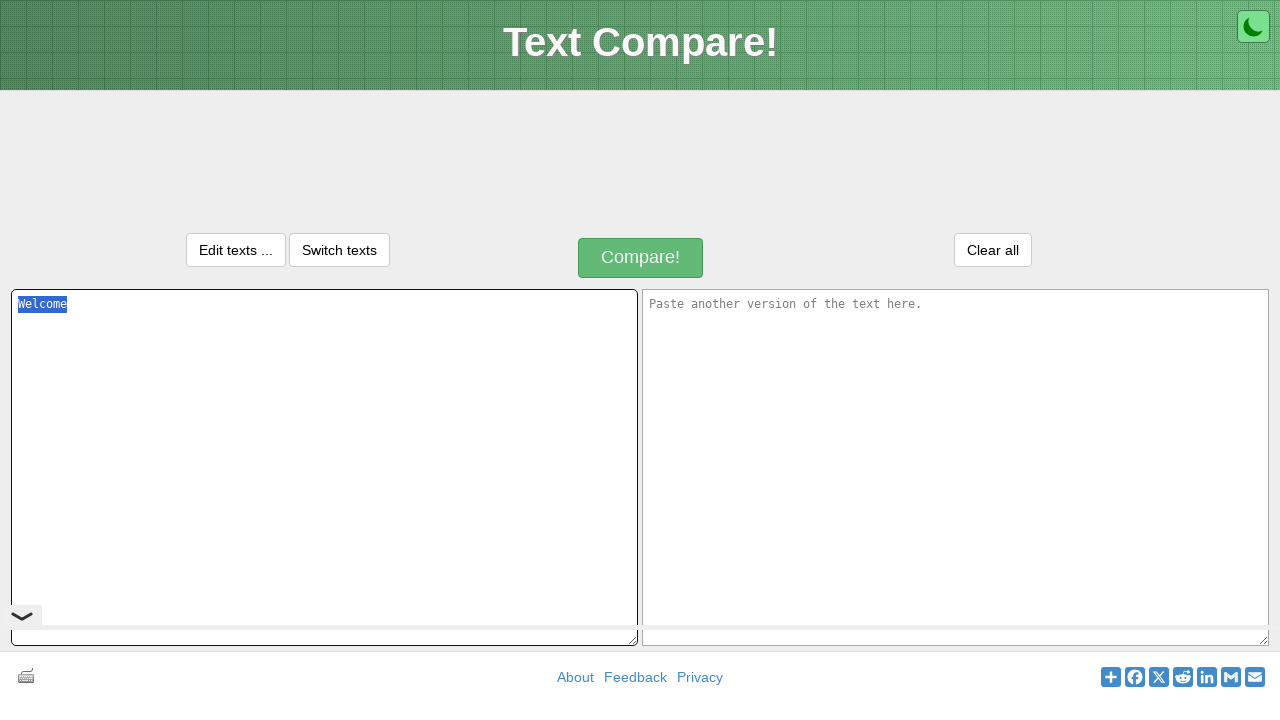

Copied selected text with Ctrl+C
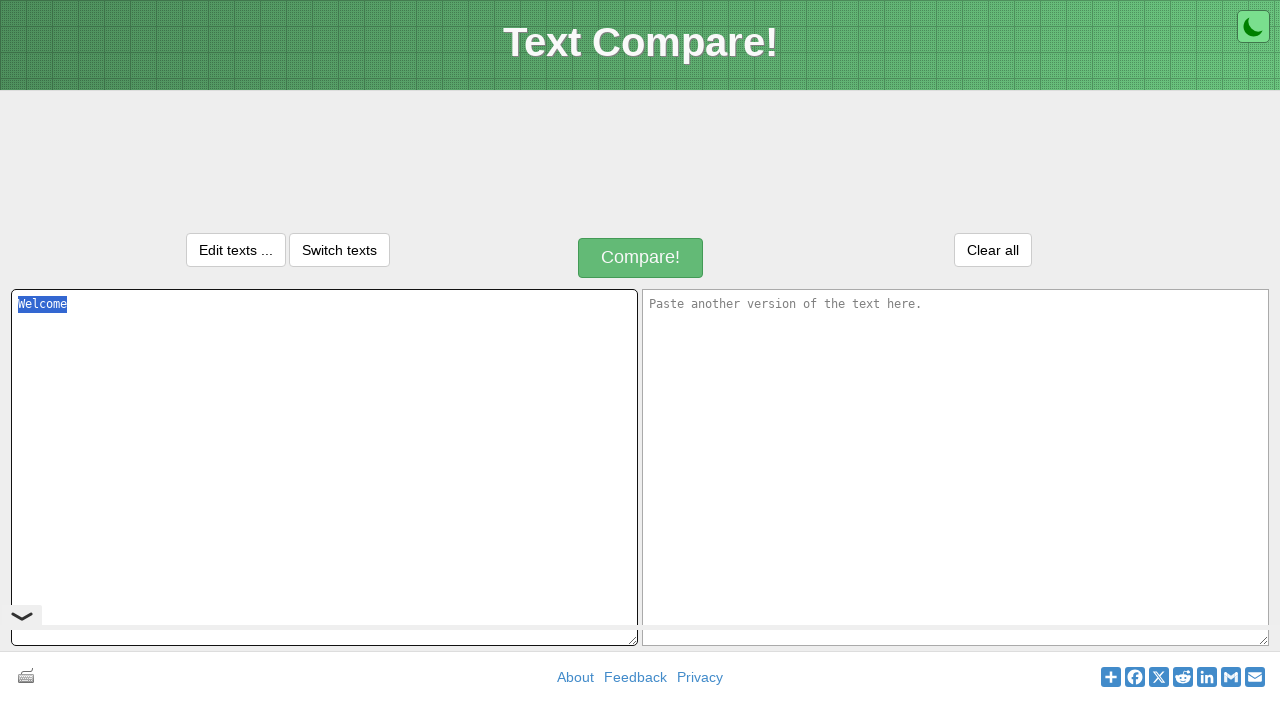

Moved to next field by pressing Tab
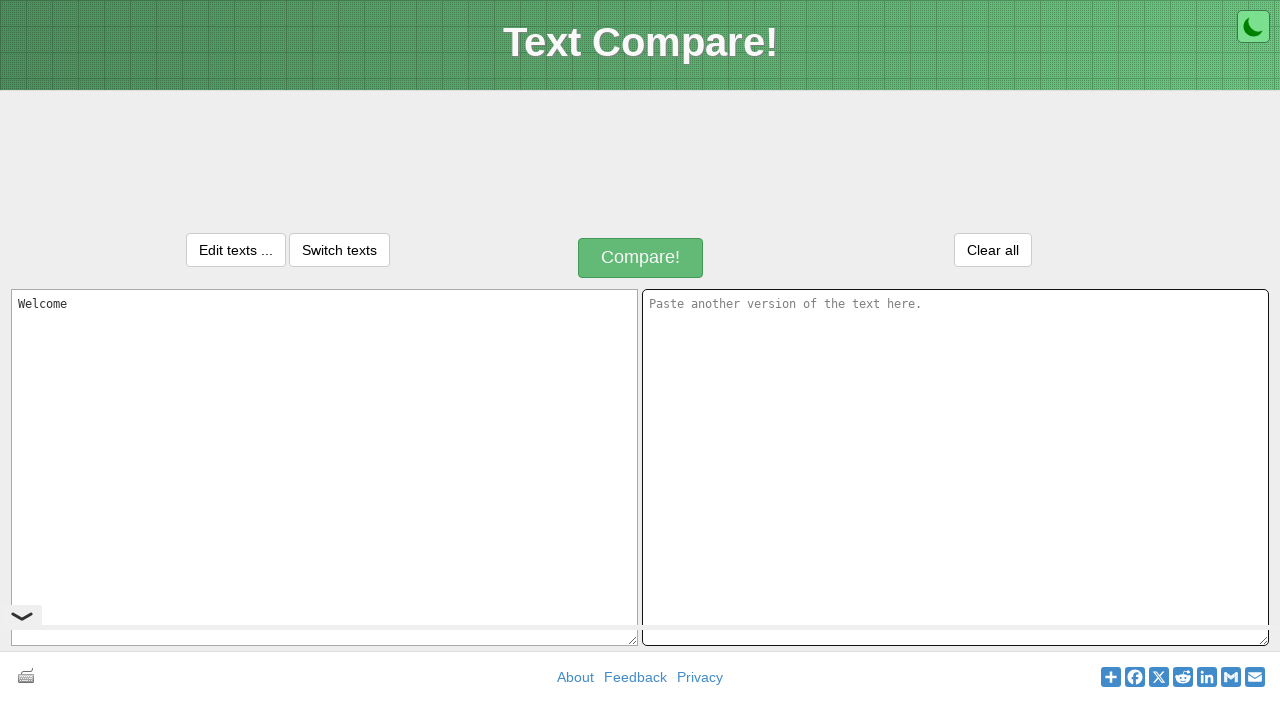

Pasted text into next field with Ctrl+V
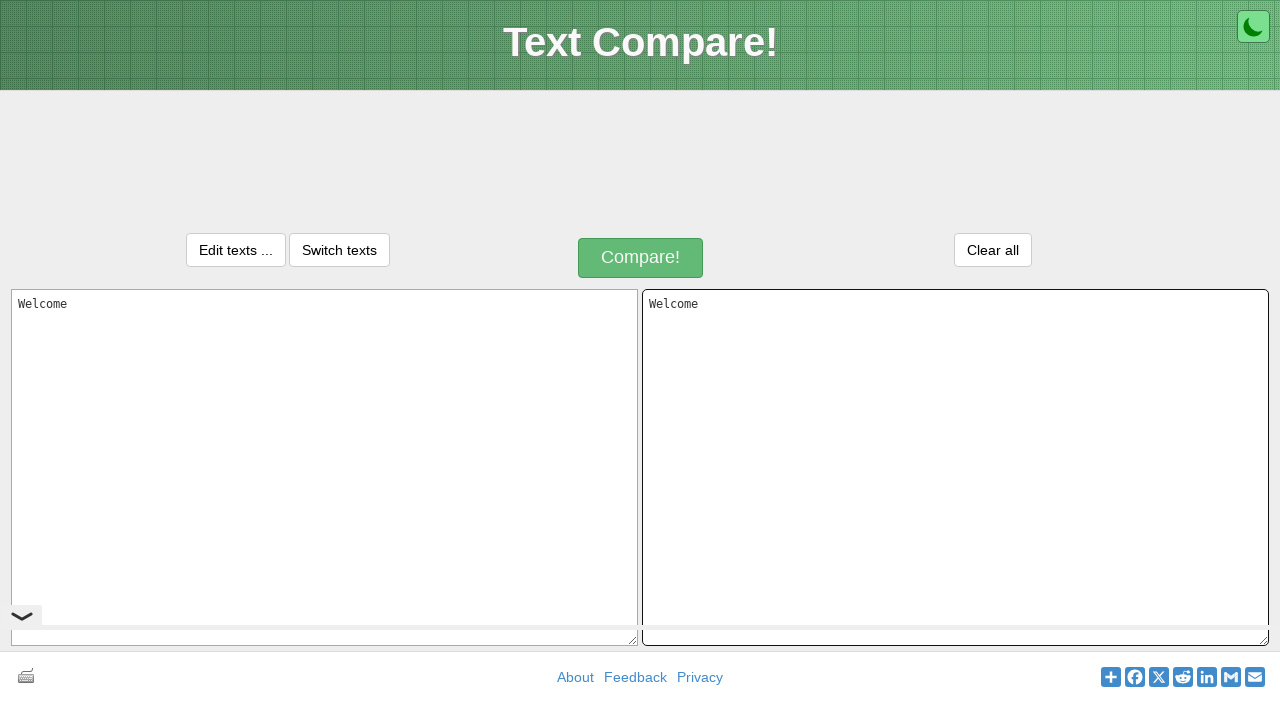

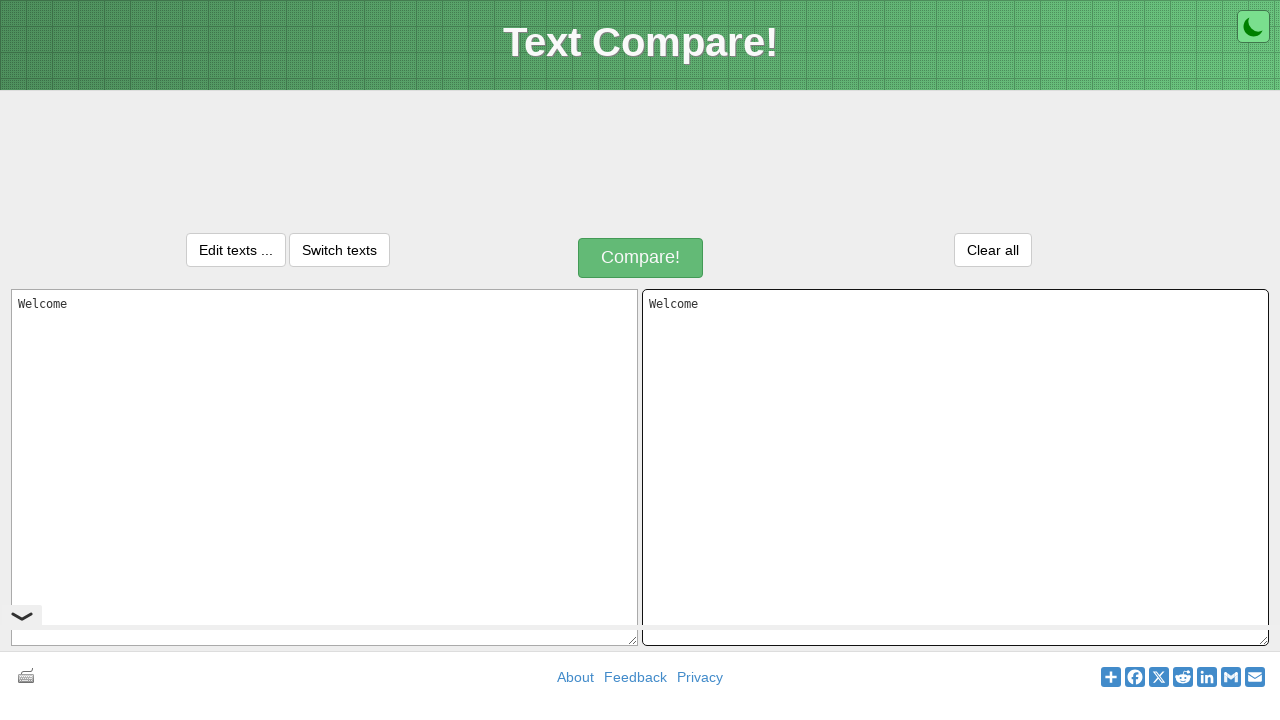